Solves a mathematical captcha by extracting a value from an element attribute, calculating a result, and submitting the form with checkbox selections

Starting URL: http://suninjuly.github.io/get_attribute.html

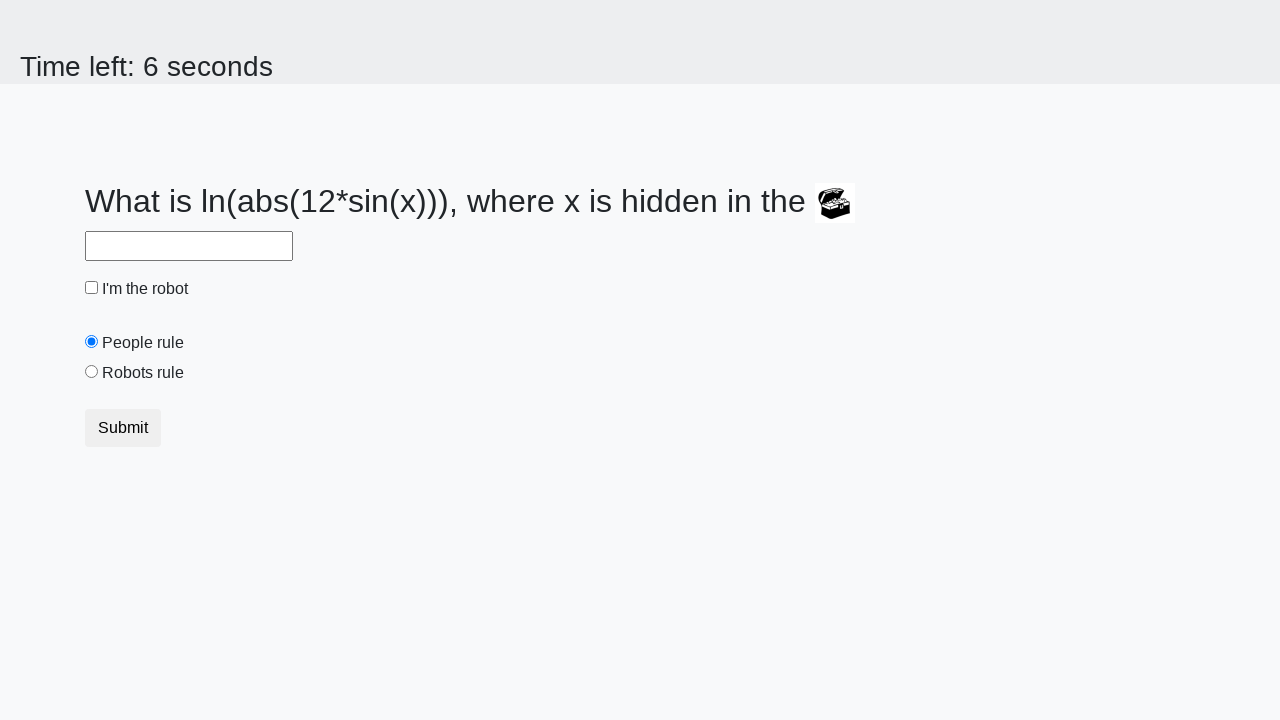

Located treasure element
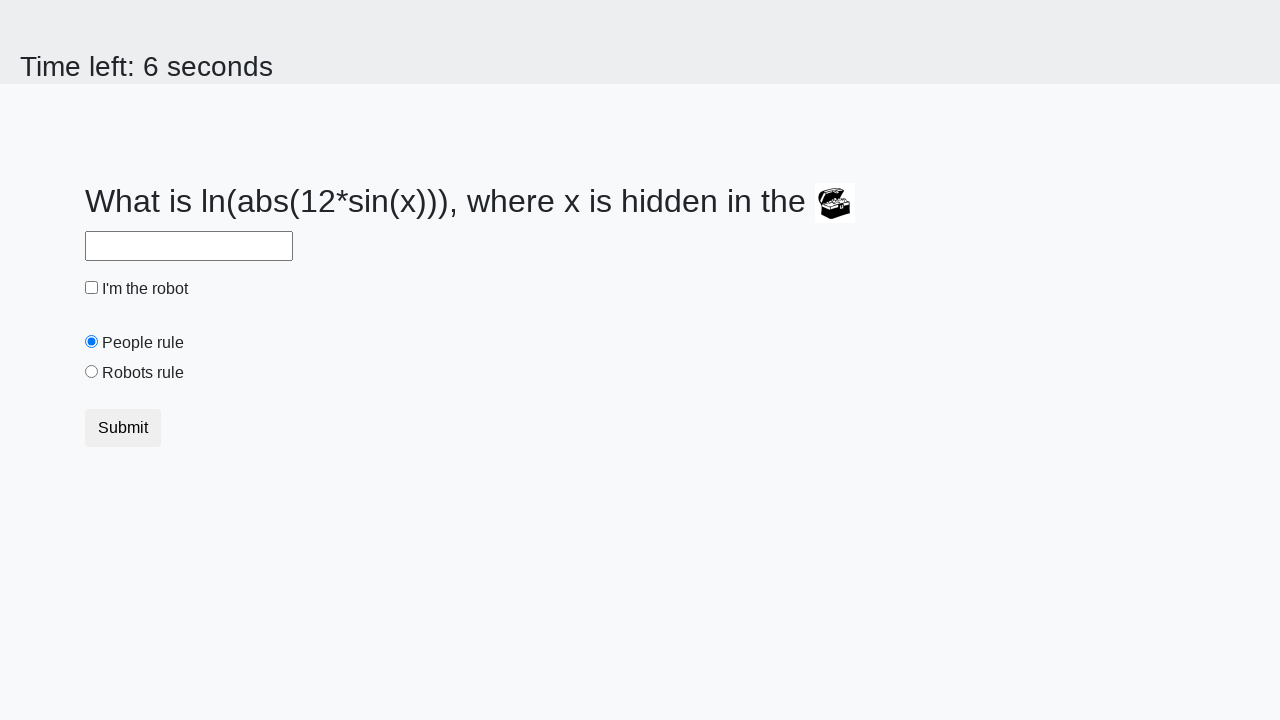

Extracted valuex attribute from treasure element
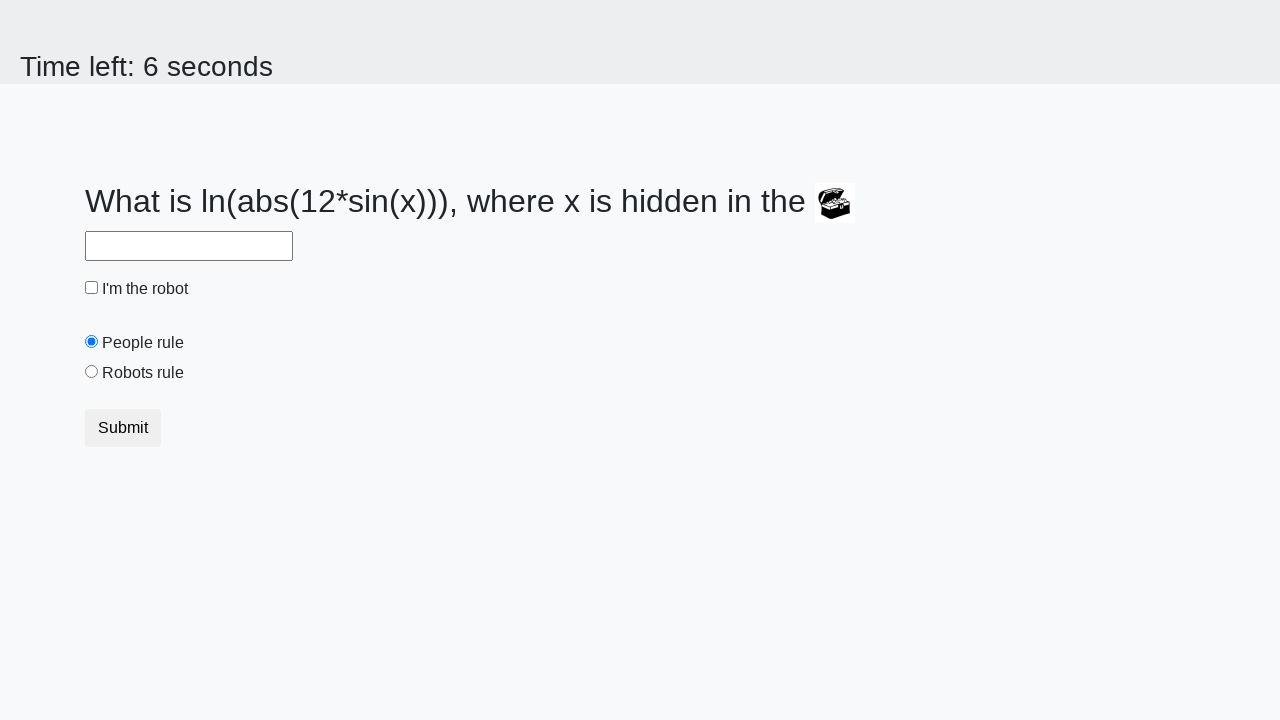

Calculated mathematical result from extracted value
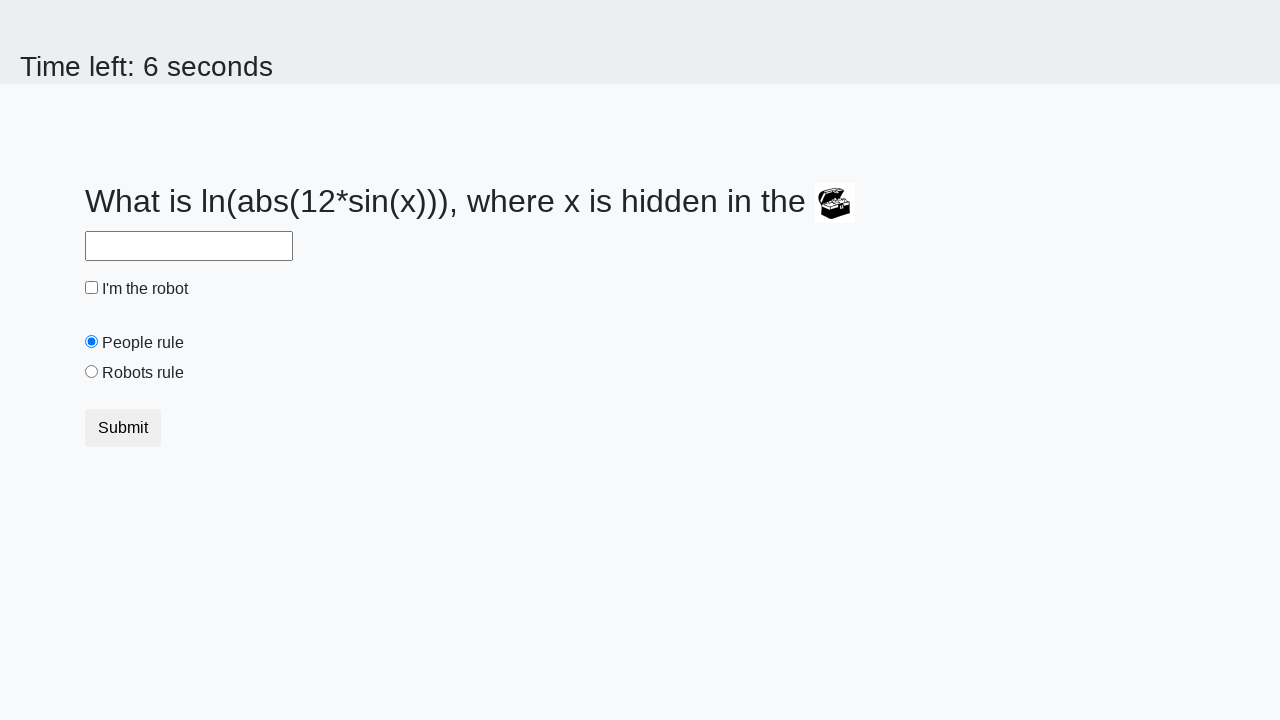

Filled answer field with calculated value on #answer
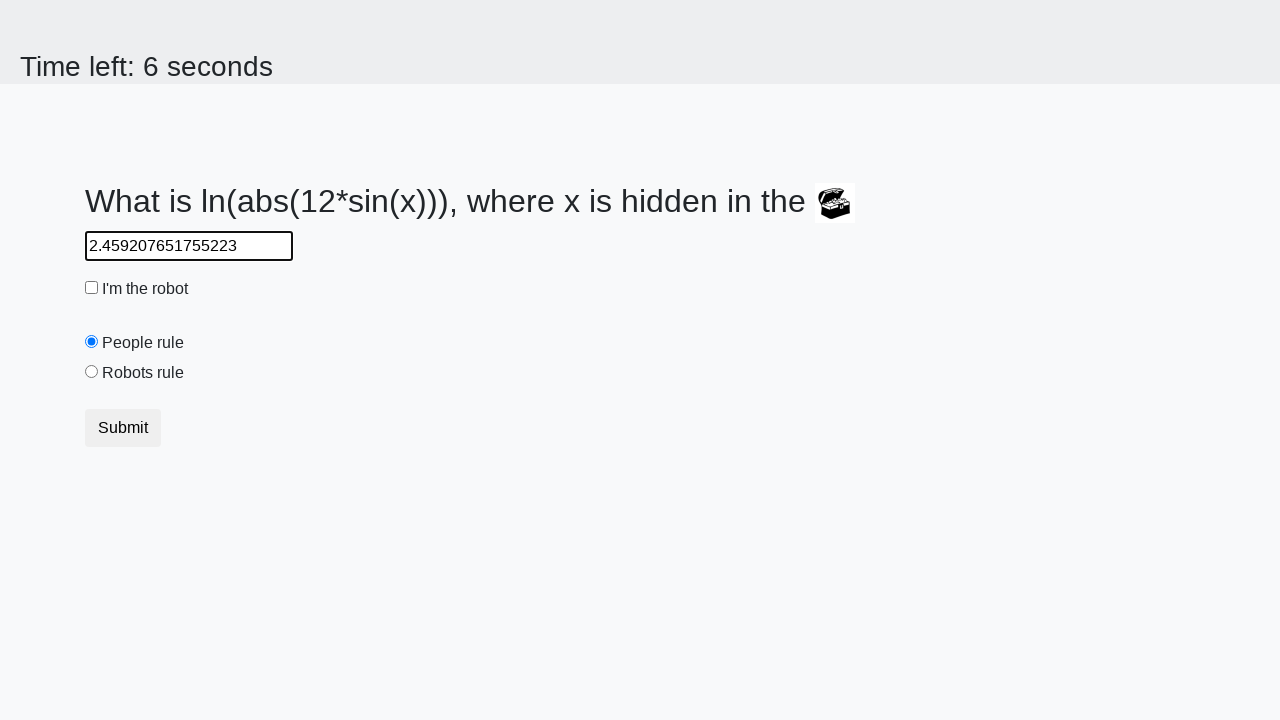

Clicked robot checkbox at (92, 288) on #robotCheckbox
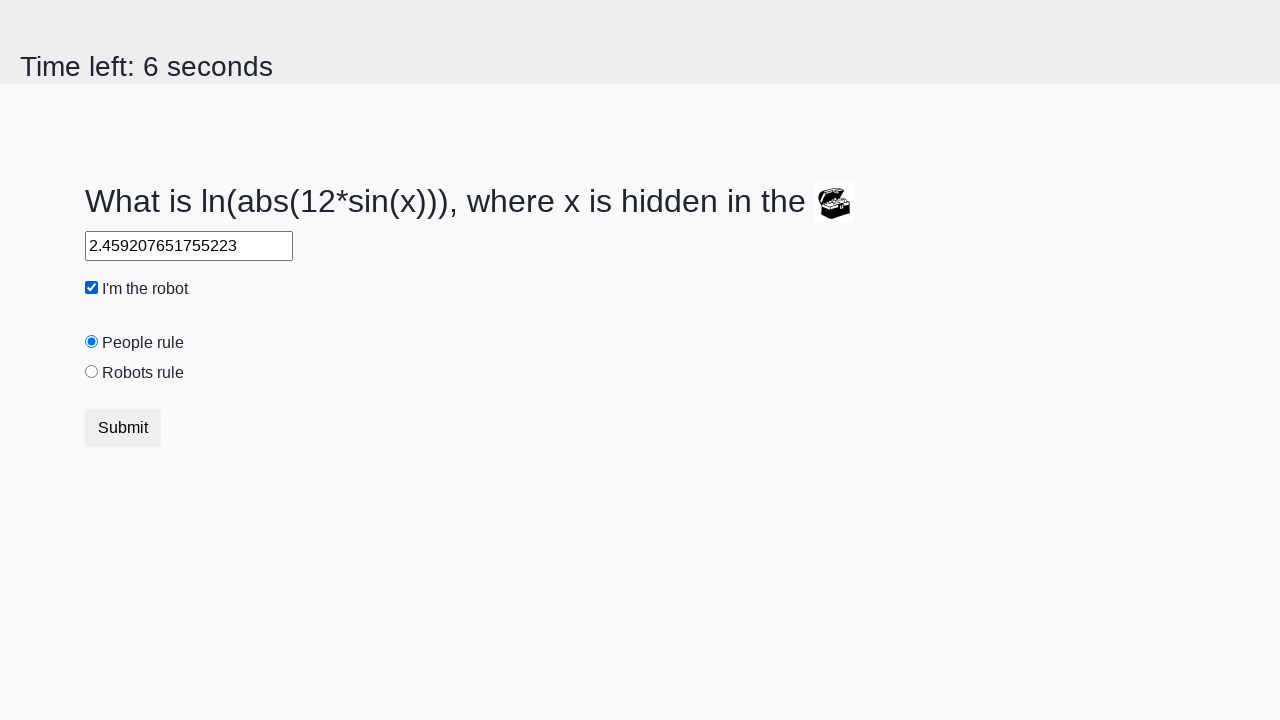

Clicked robots rule radio button at (92, 372) on #robotsRule
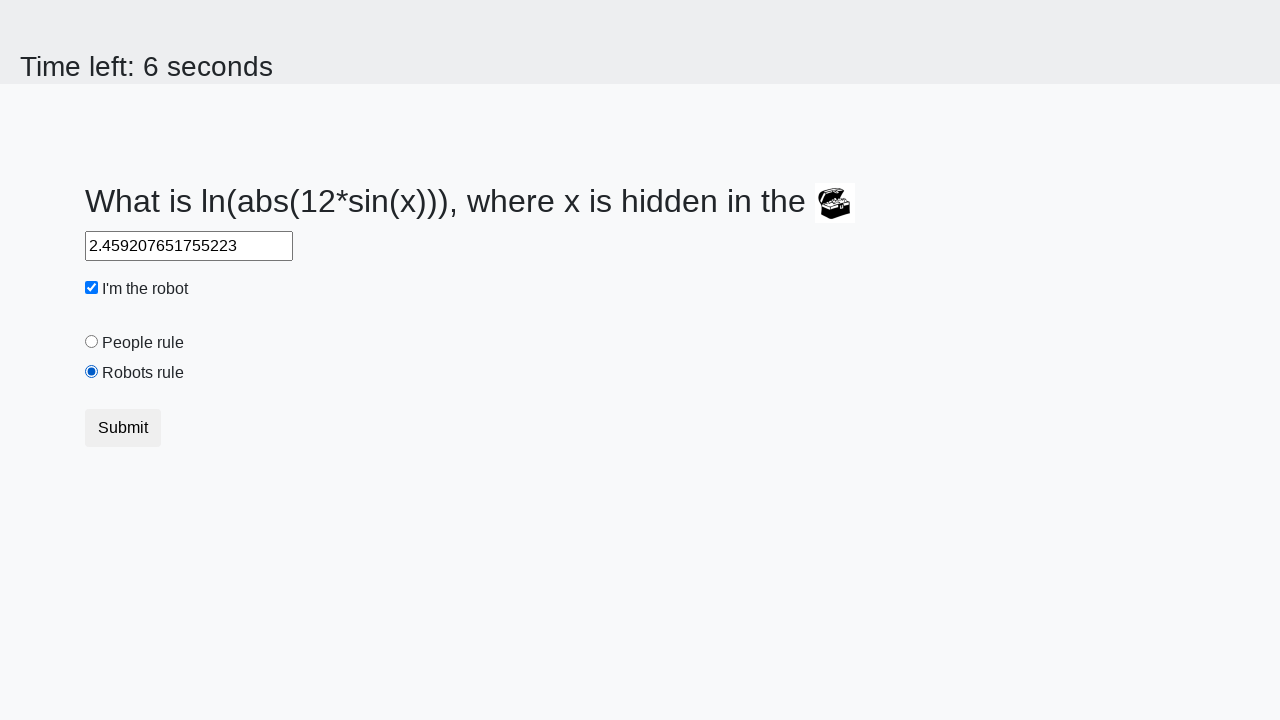

Submitted the form at (123, 428) on button.btn.btn-default
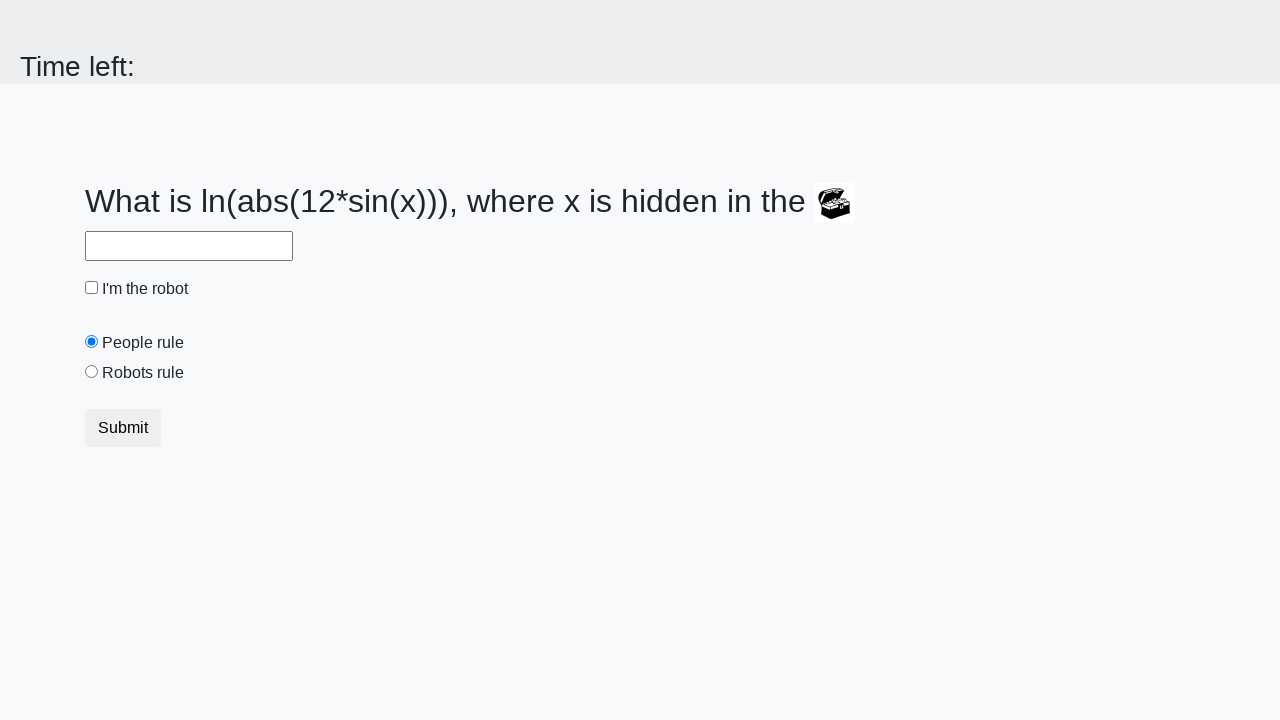

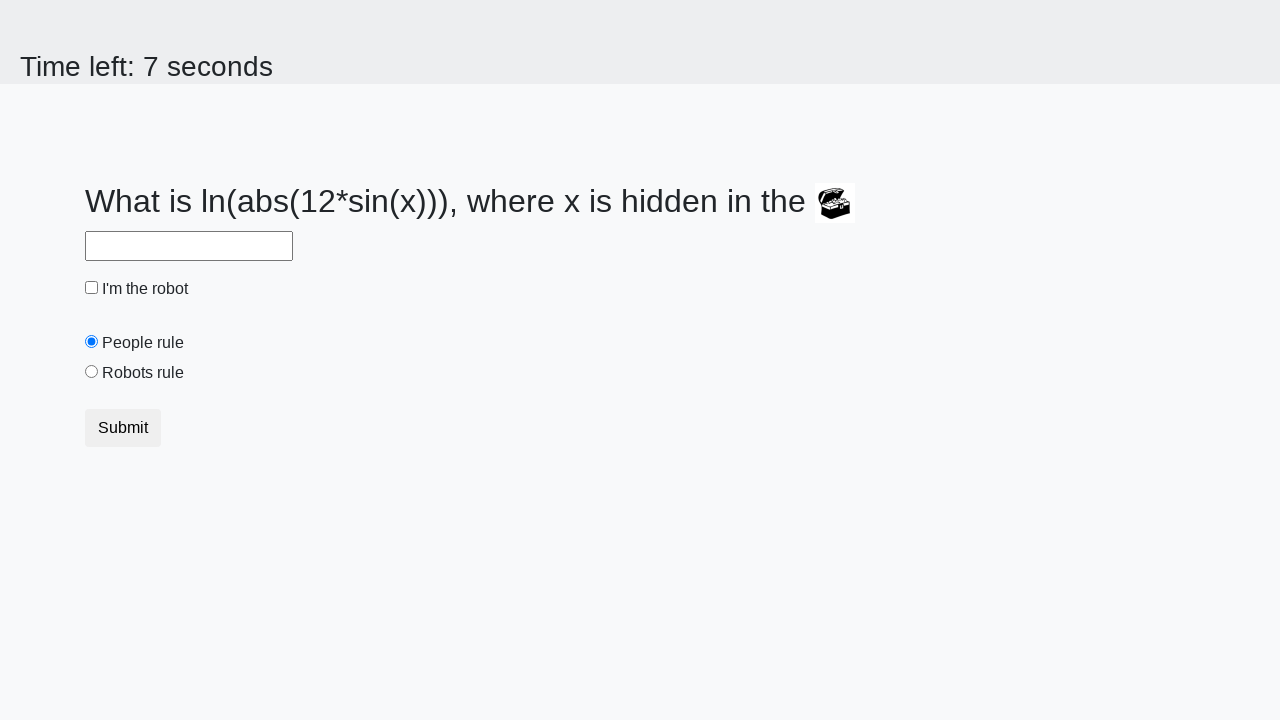